Tests tooltip functionality on jQuery UI demo page by switching to an iframe and interacting with an input element that has a tooltip

Starting URL: https://jqueryui.com/tooltip/

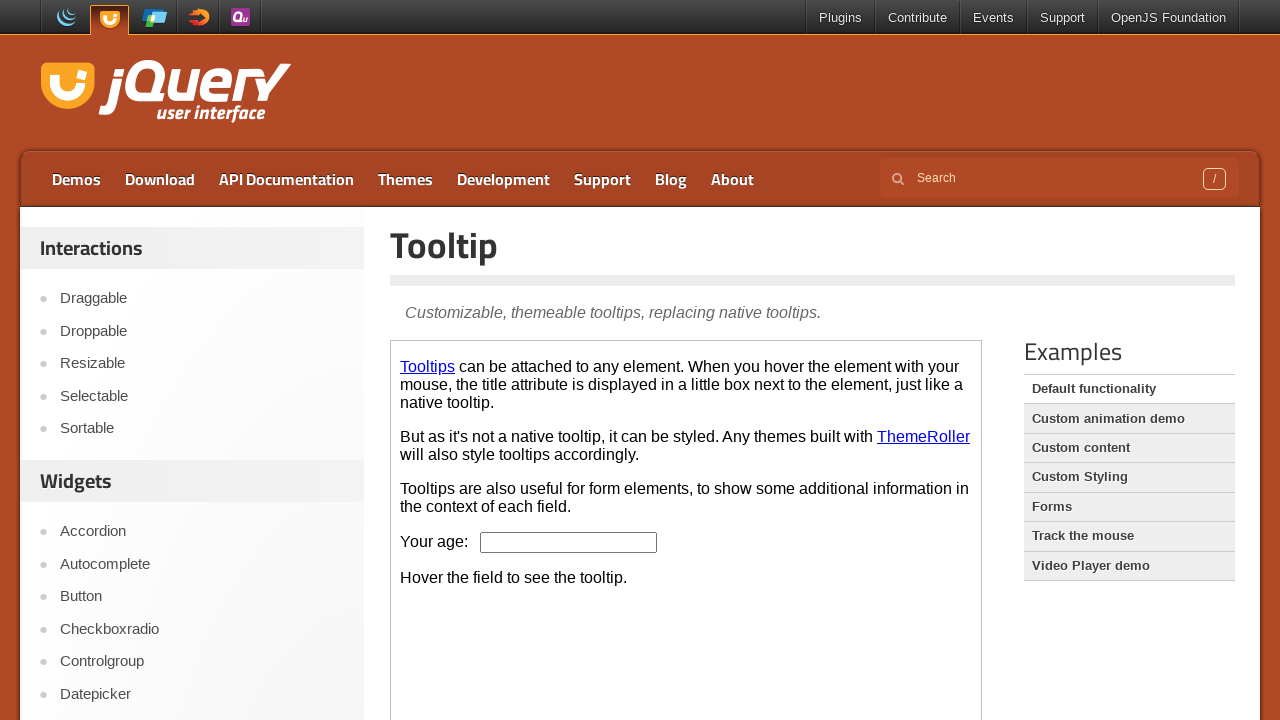

Located iframe containing tooltip demo
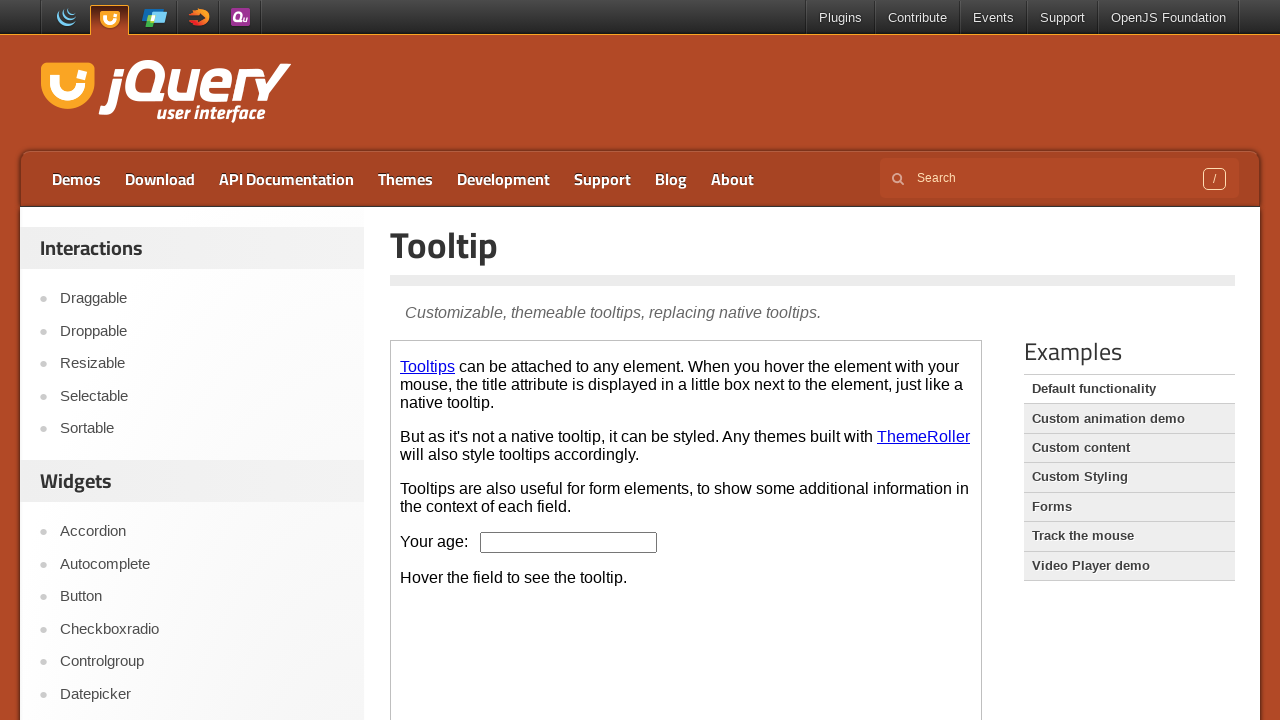

Hovered over age input field to trigger tooltip at (569, 542) on iframe >> nth=0 >> internal:control=enter-frame >> input#age
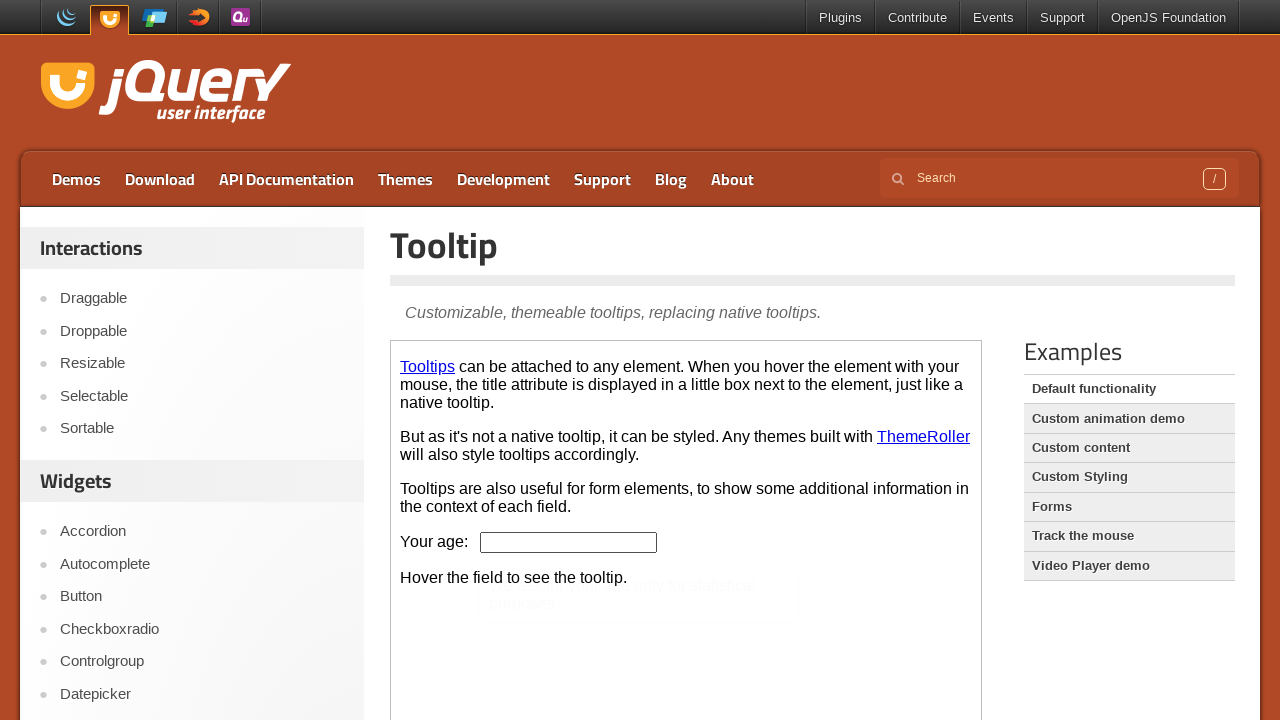

Age input field is visible
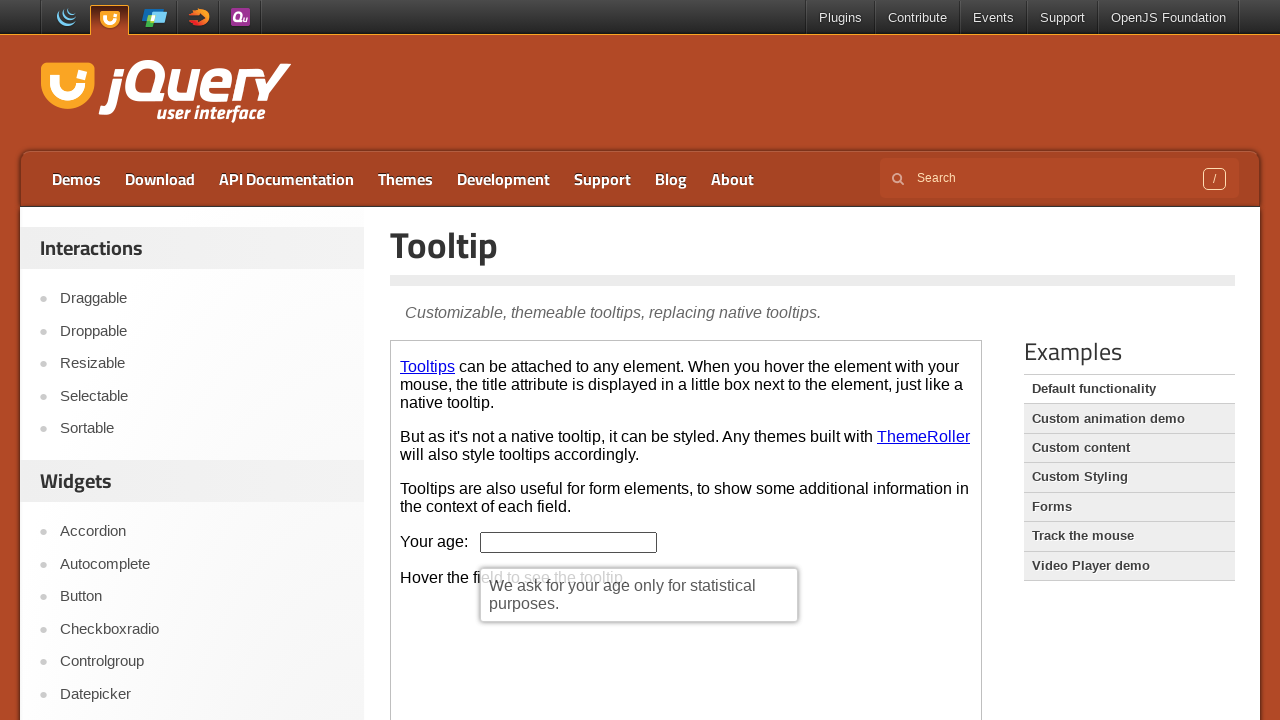

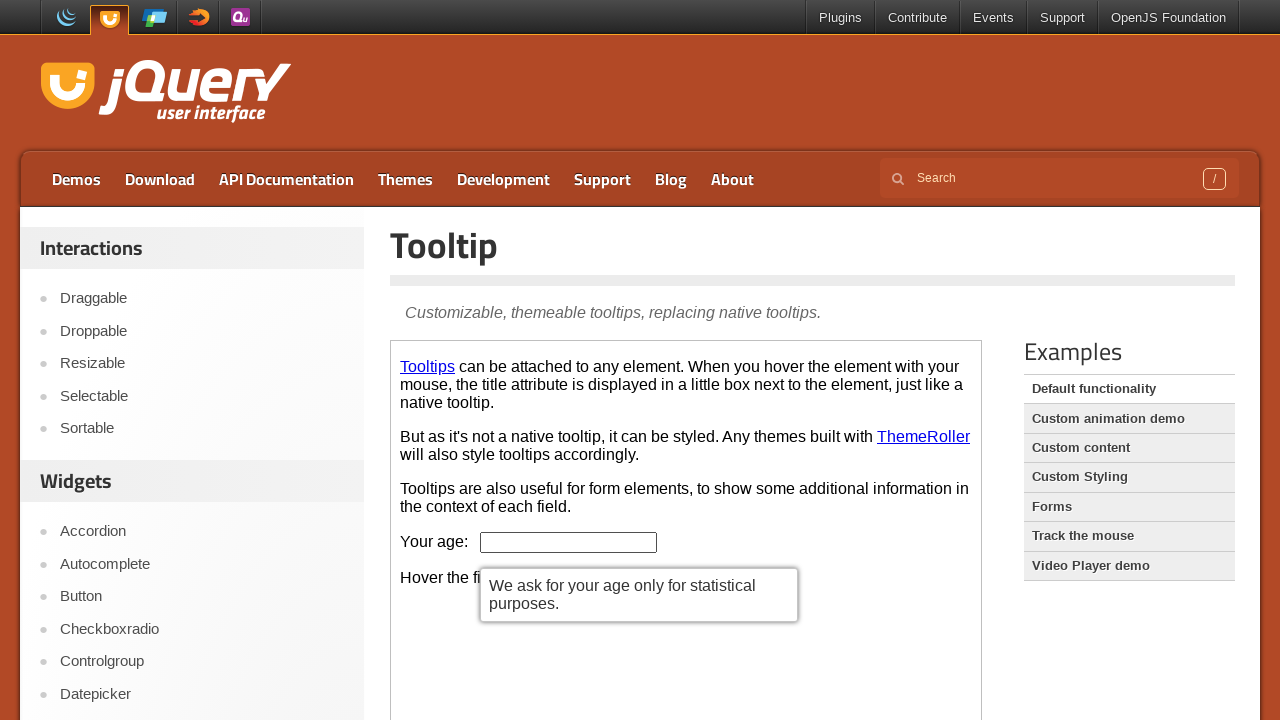